Tests double-click functionality by double-clicking a button to copy text between fields in an iframe

Starting URL: https://www.w3schools.com/tags/tryit.asp?filename=tryhtml5_ev_ondblclick3

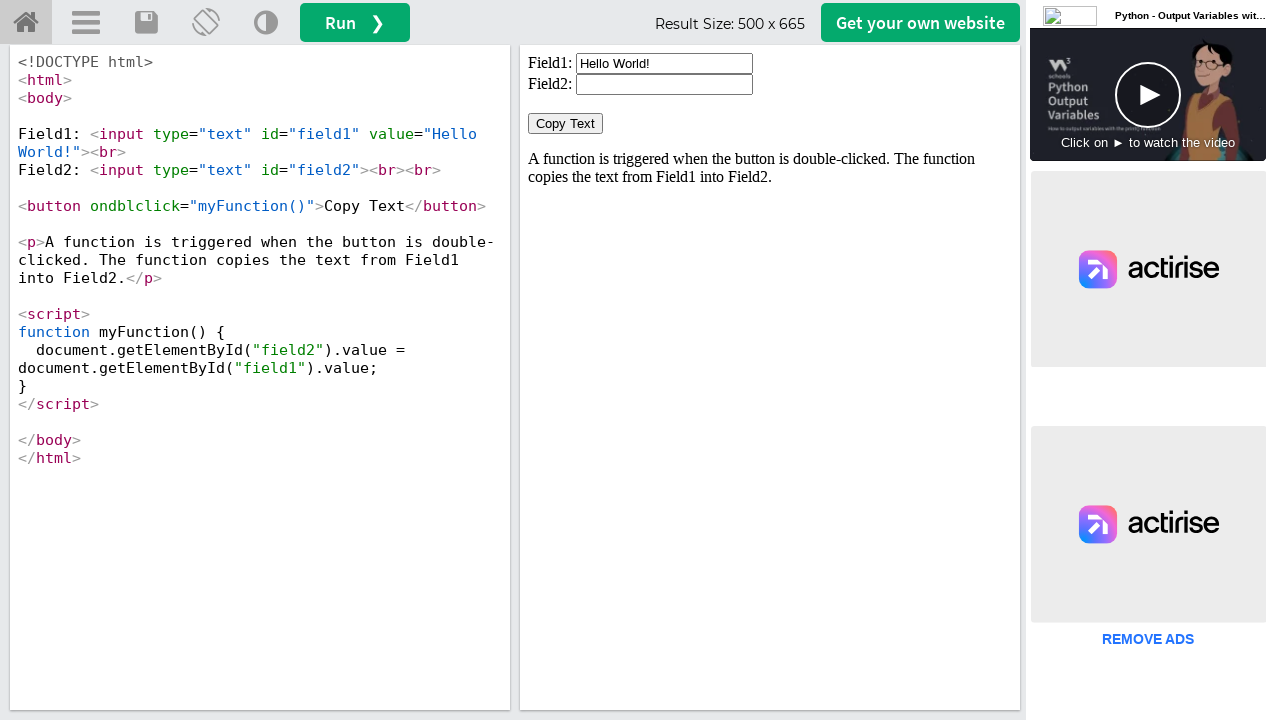

Located iframe containing the double-click example
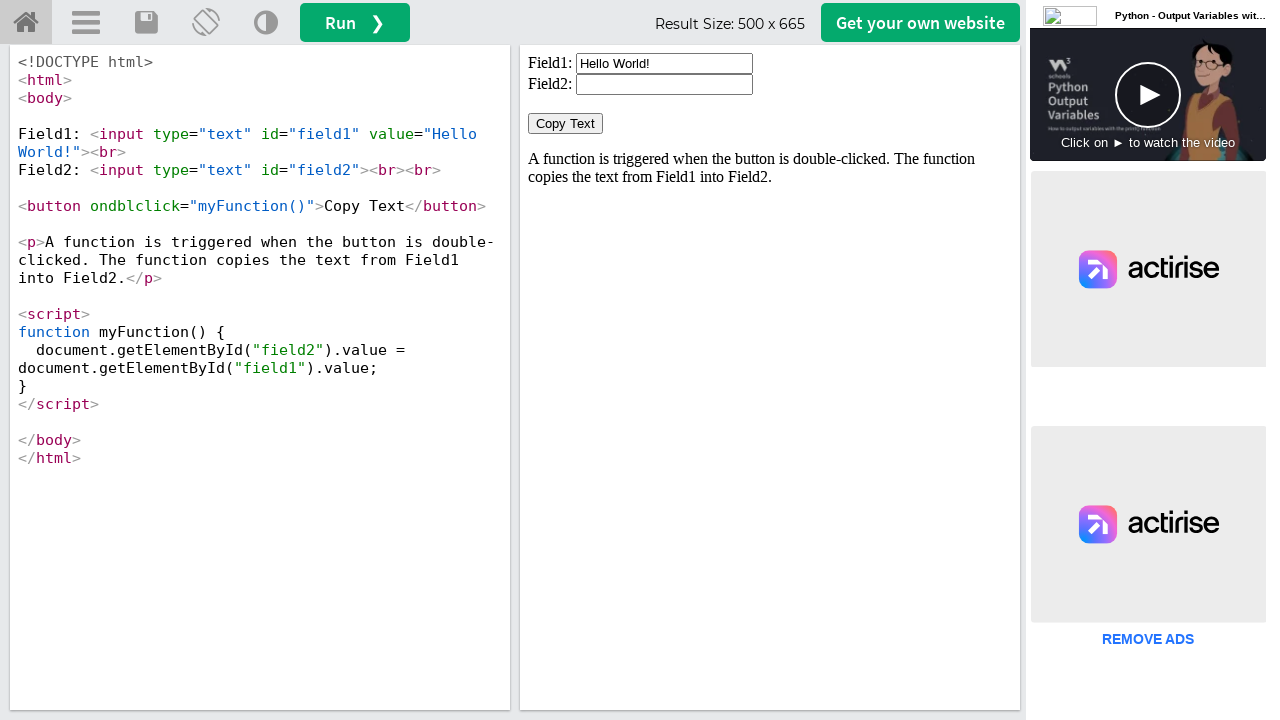

Double-clicked the 'Copy Text' button in the iframe at (566, 124) on iframe#iframeResult >> internal:control=enter-frame >> button:has-text('Copy Tex
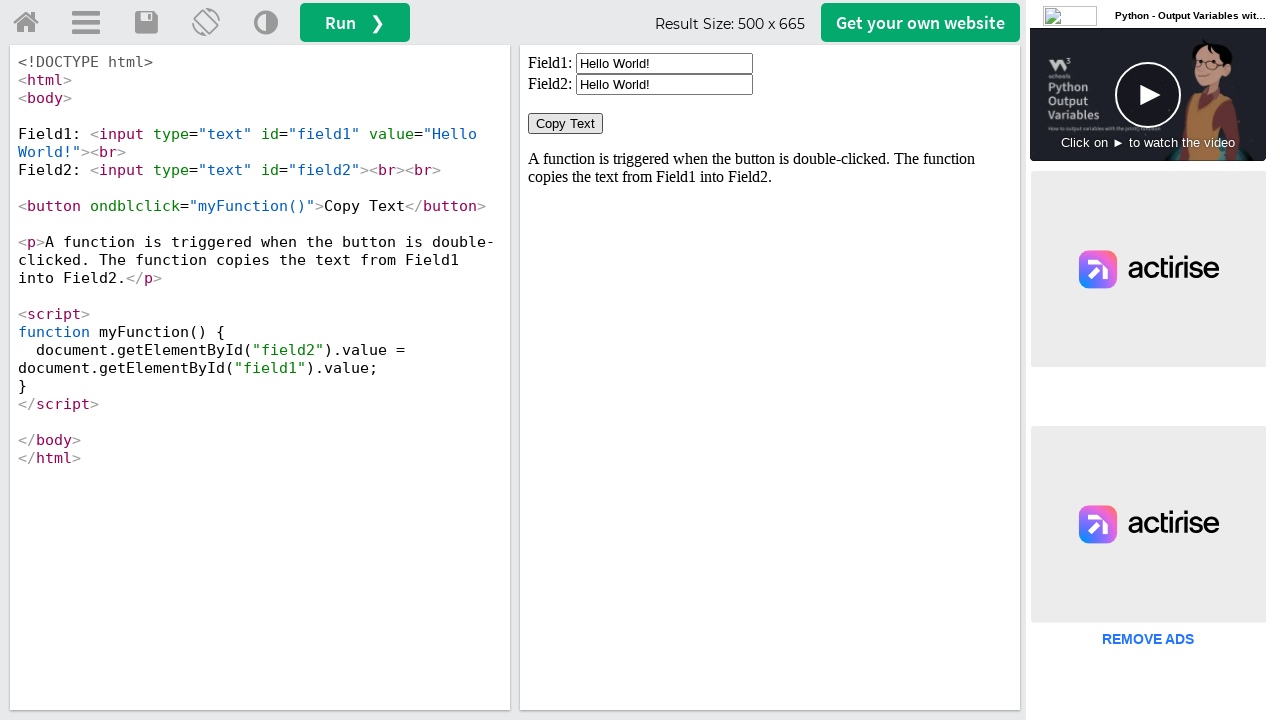

Retrieved copied text from field2: 'Hello World!'
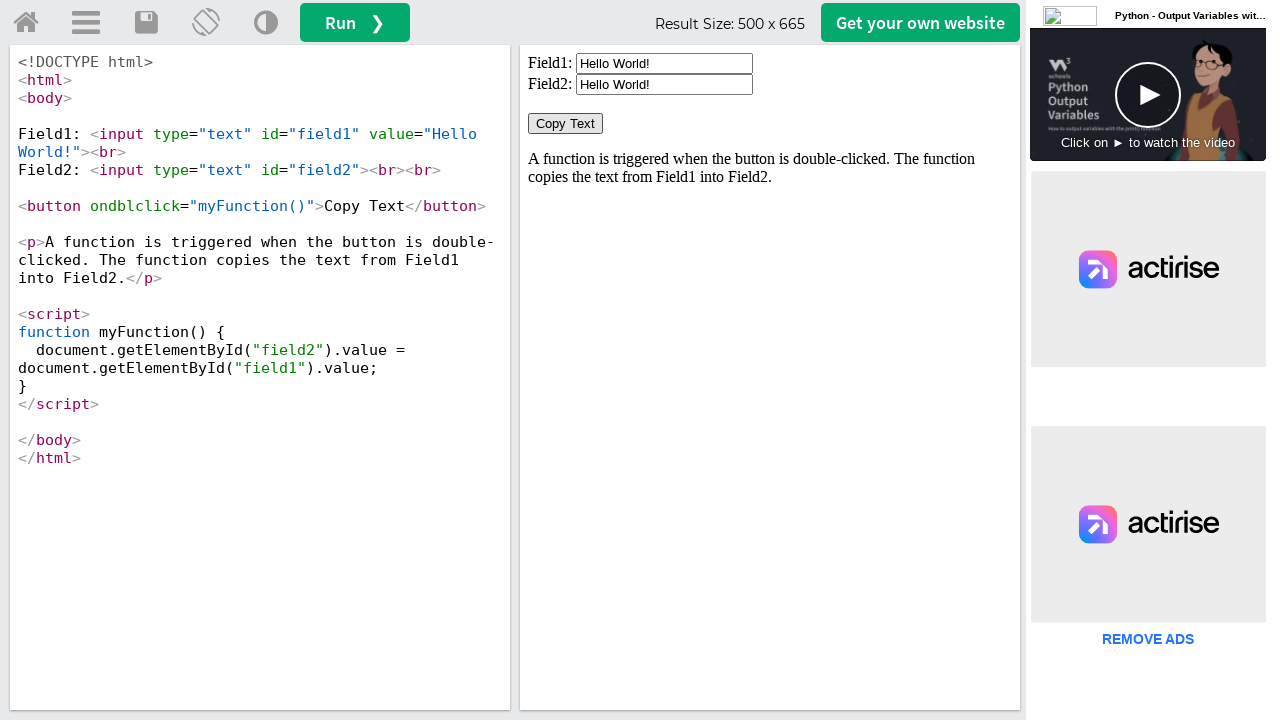

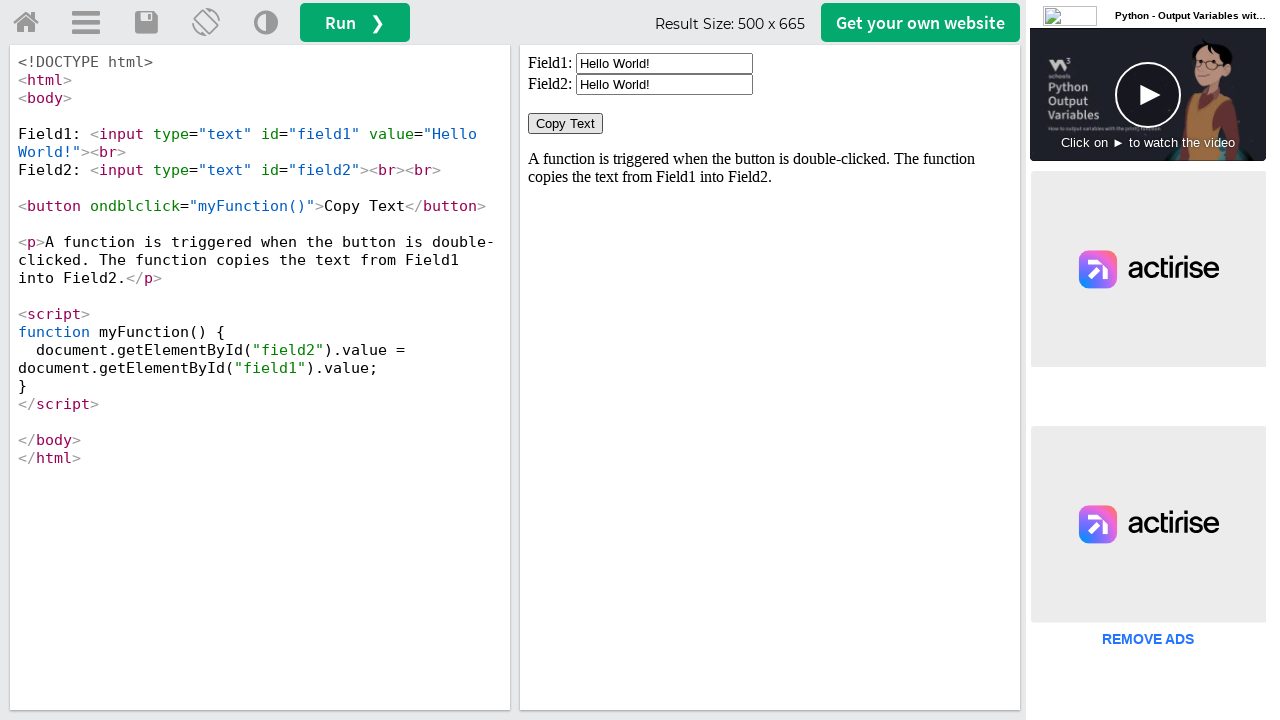